Hovers over the 'Solutions' menu item in the navigation to verify the hover action works correctly.

Starting URL: https://www.recodesolutions.com

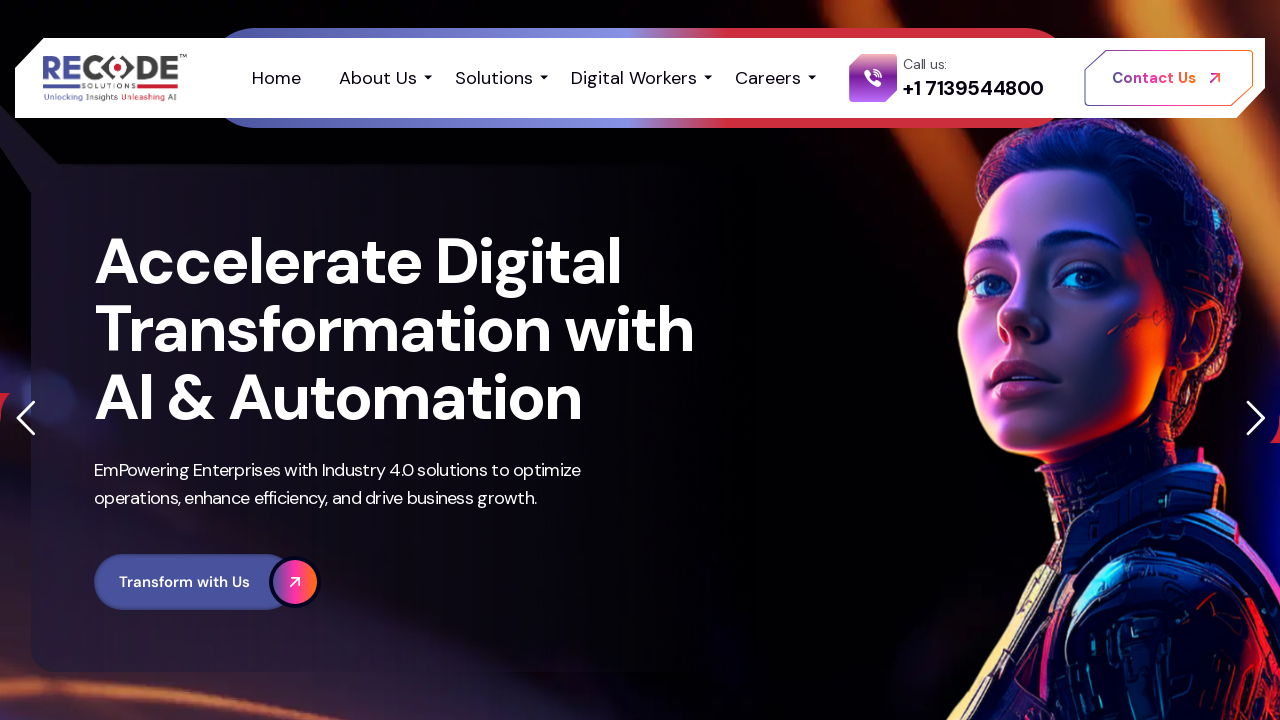

Navigated to https://www.recodesolutions.com
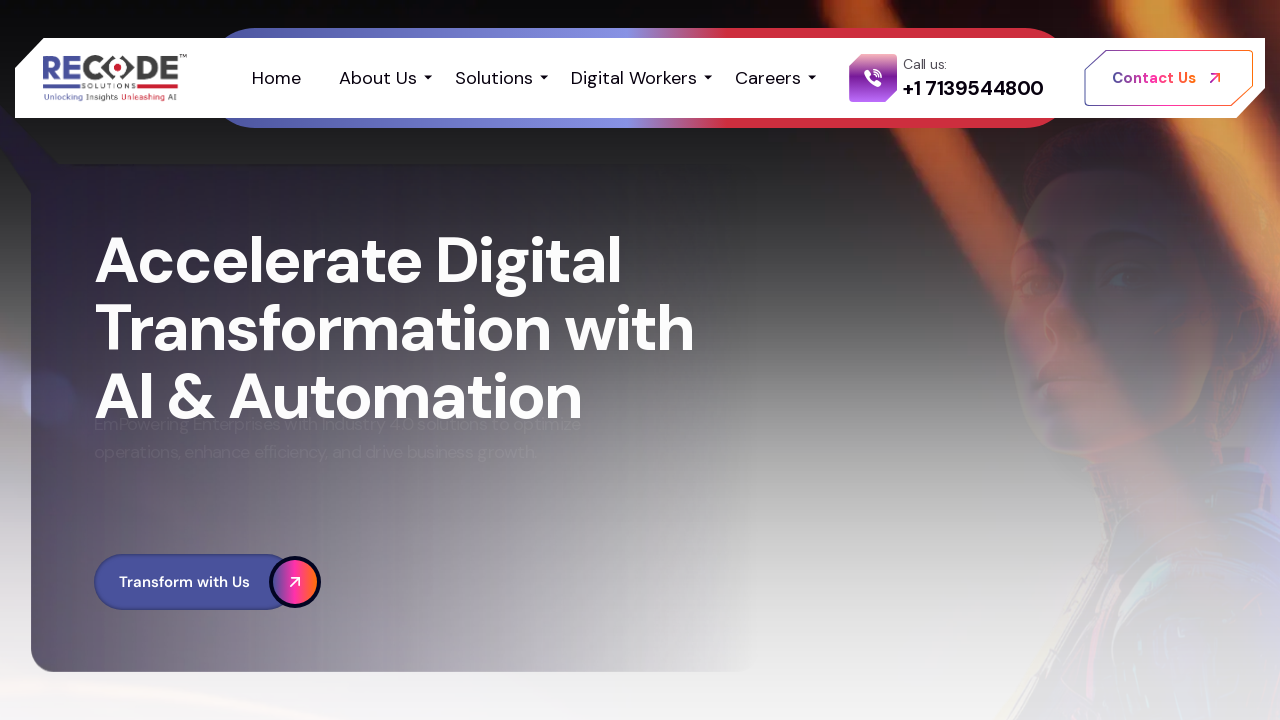

Located 'Solutions' menu item in navigation
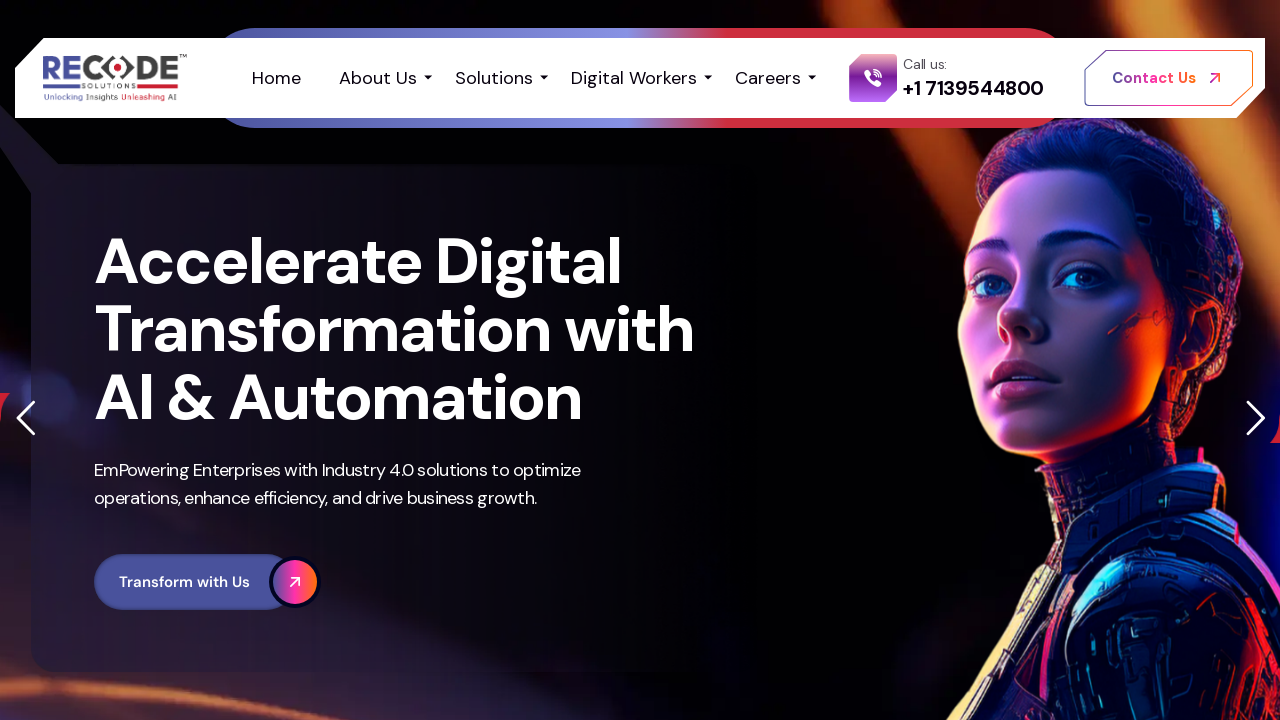

Hovered over 'Solutions' menu item at (494, 78) on xpath=//li[ul/li[@id='menu-item-12266']]//span[text()='Solutions']
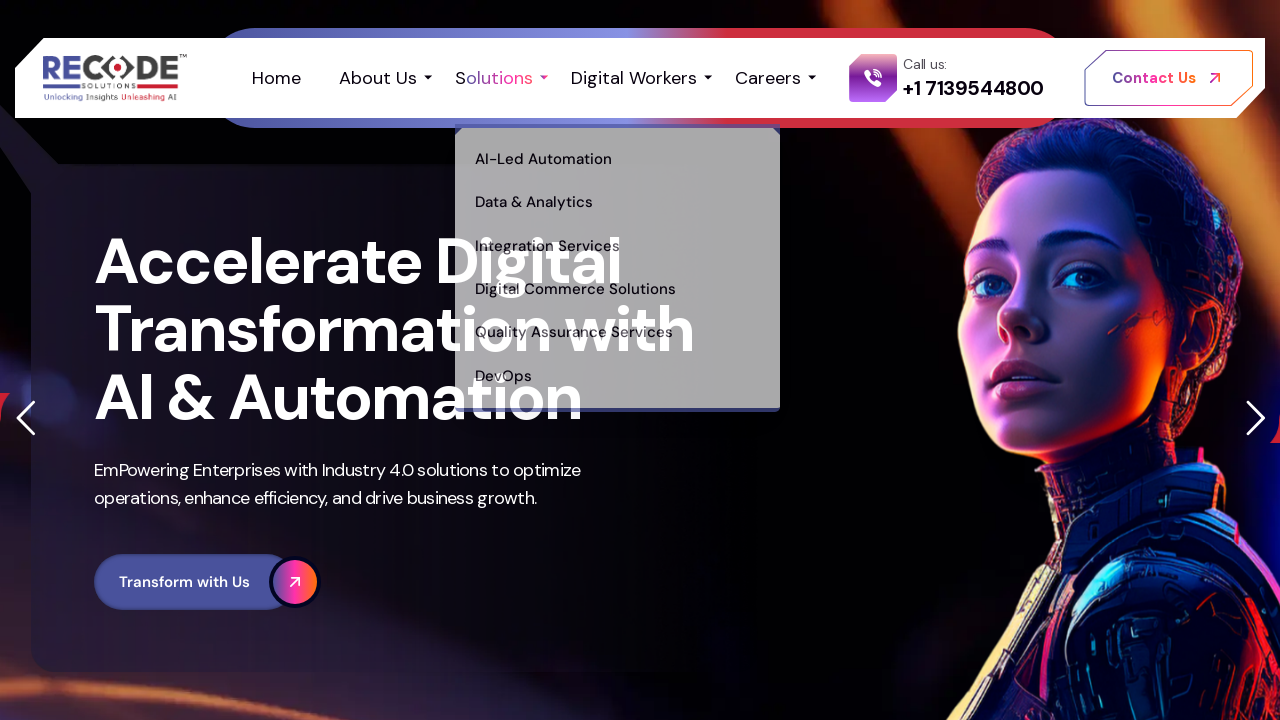

Waited 1 second to observe hover effect
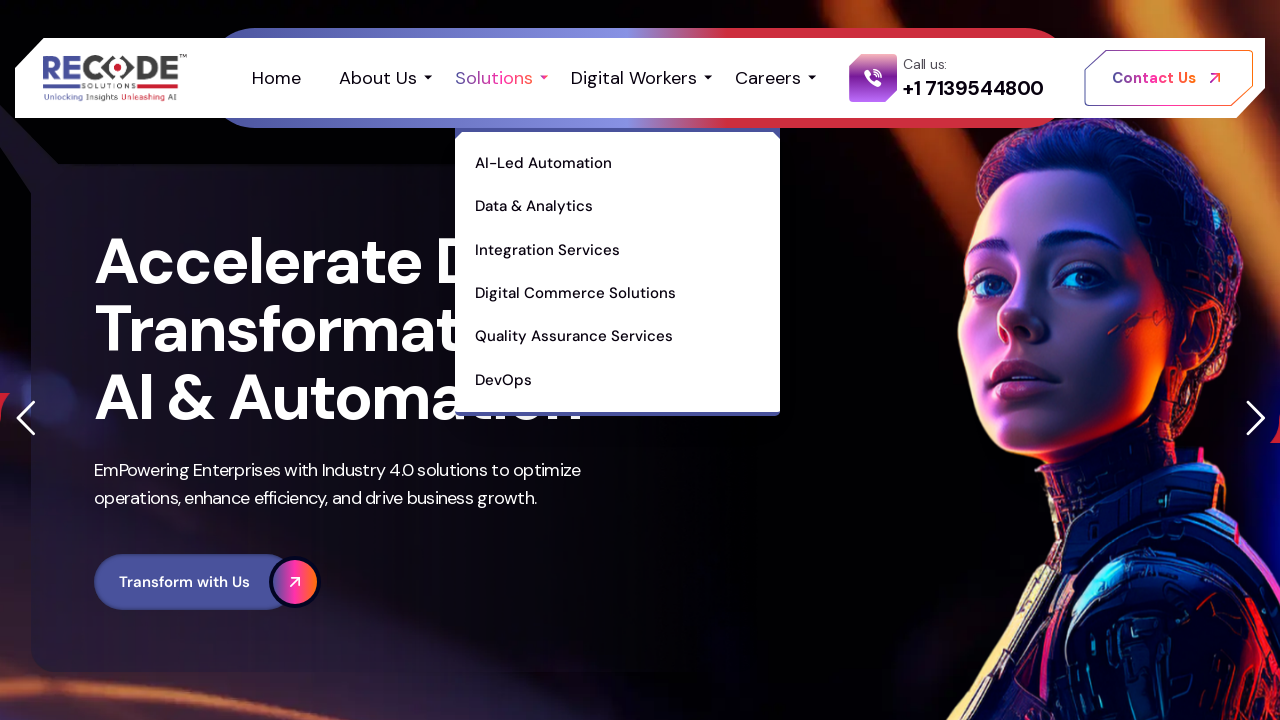

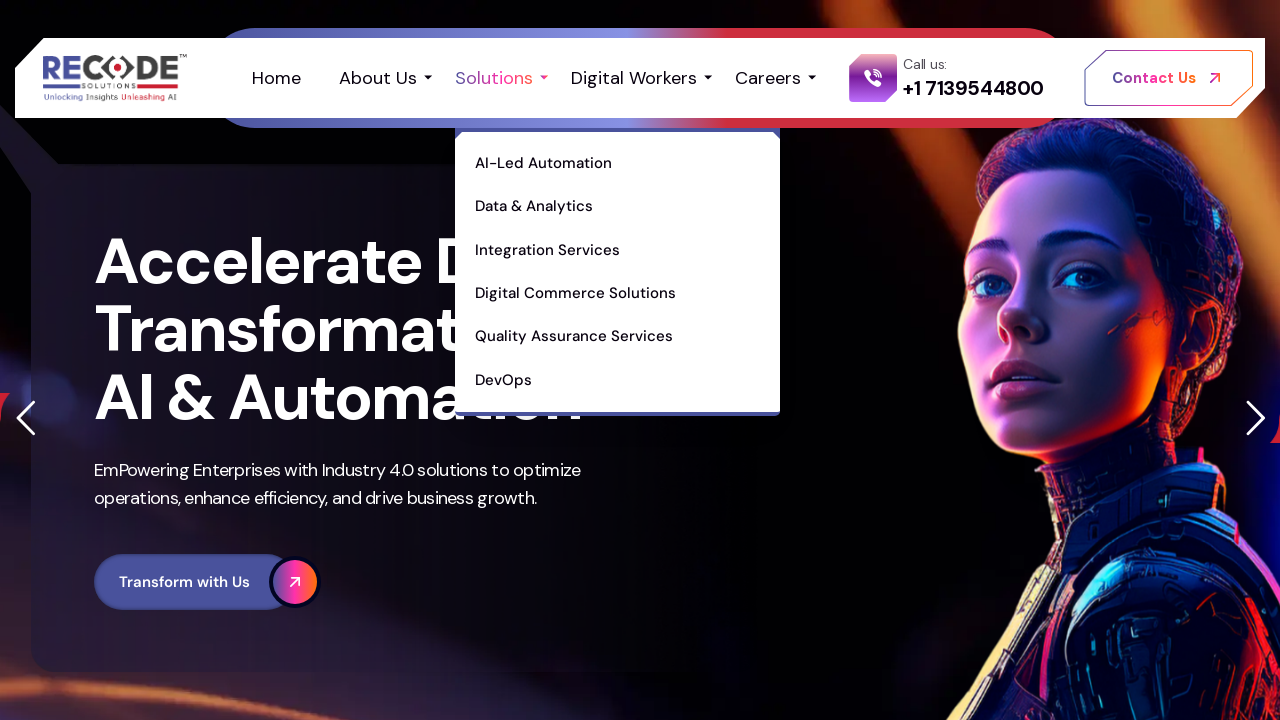